Tests finding a link by calculated text value, clicking it, then filling out a form with name, last name, city, and country fields before submitting.

Starting URL: http://suninjuly.github.io/find_link_text

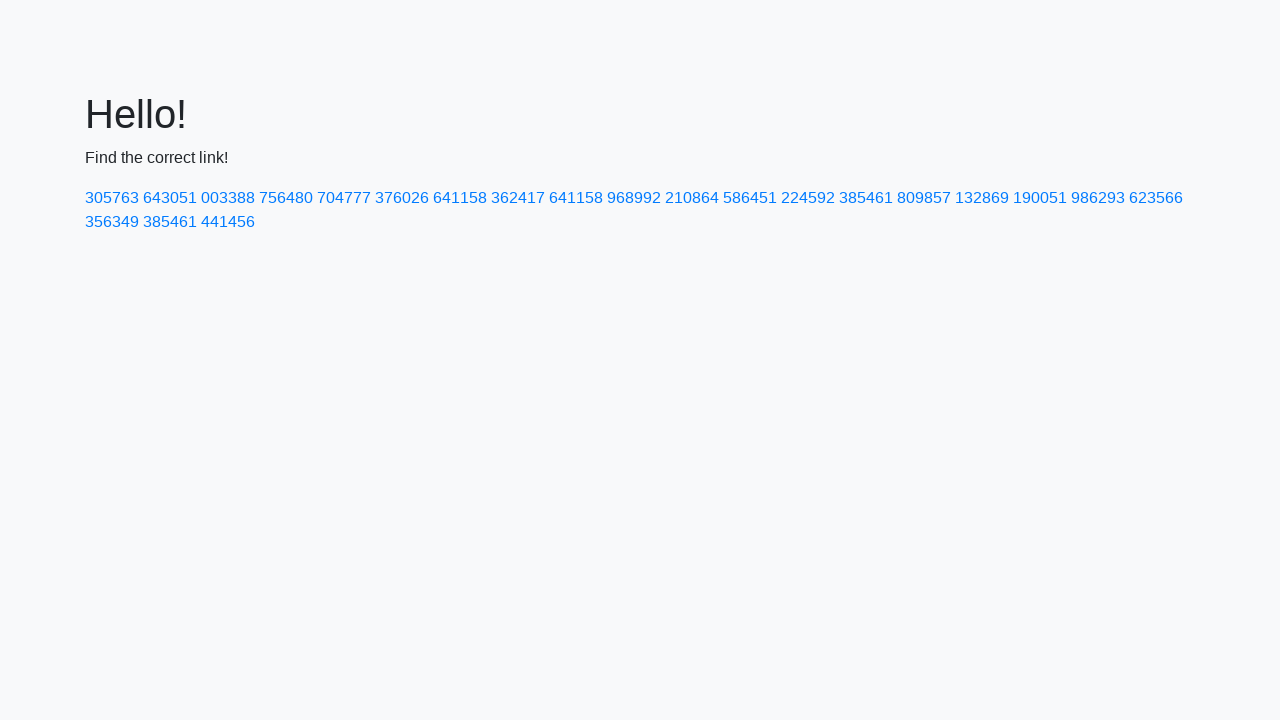

Clicked link with calculated text value 224592 at (808, 198) on text=224592
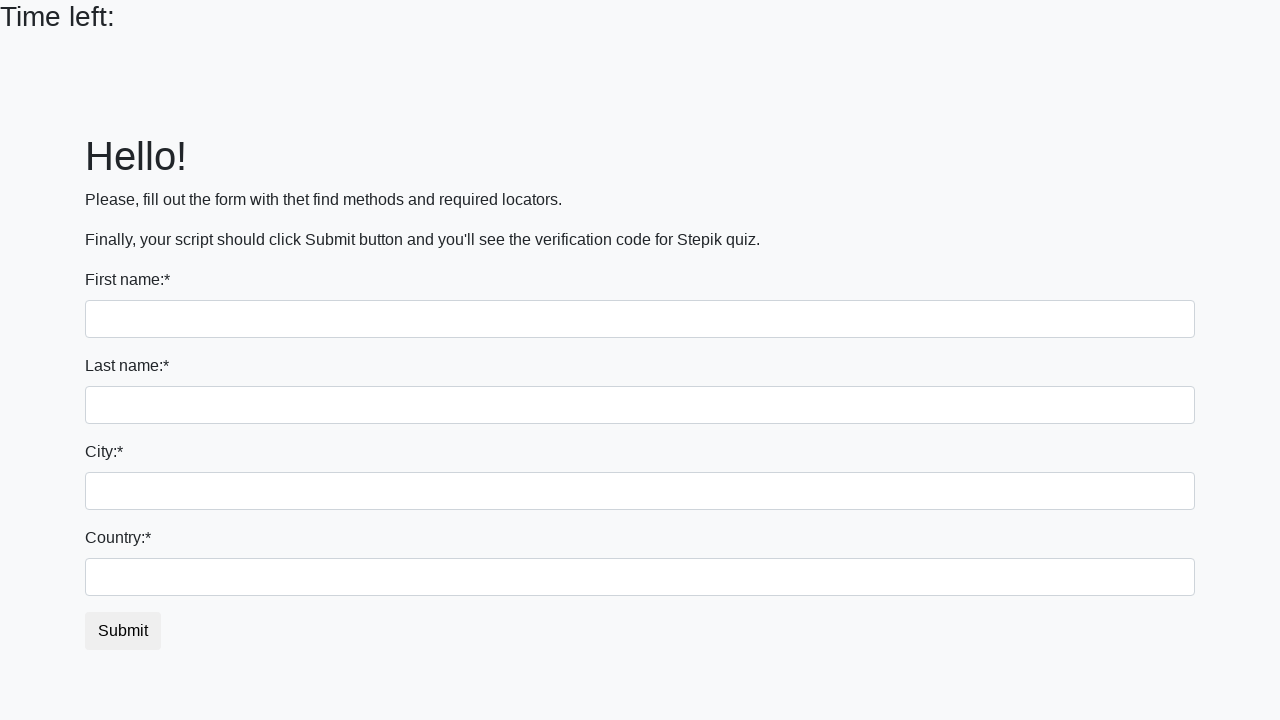

Filled first name field with 'Ivan' on input
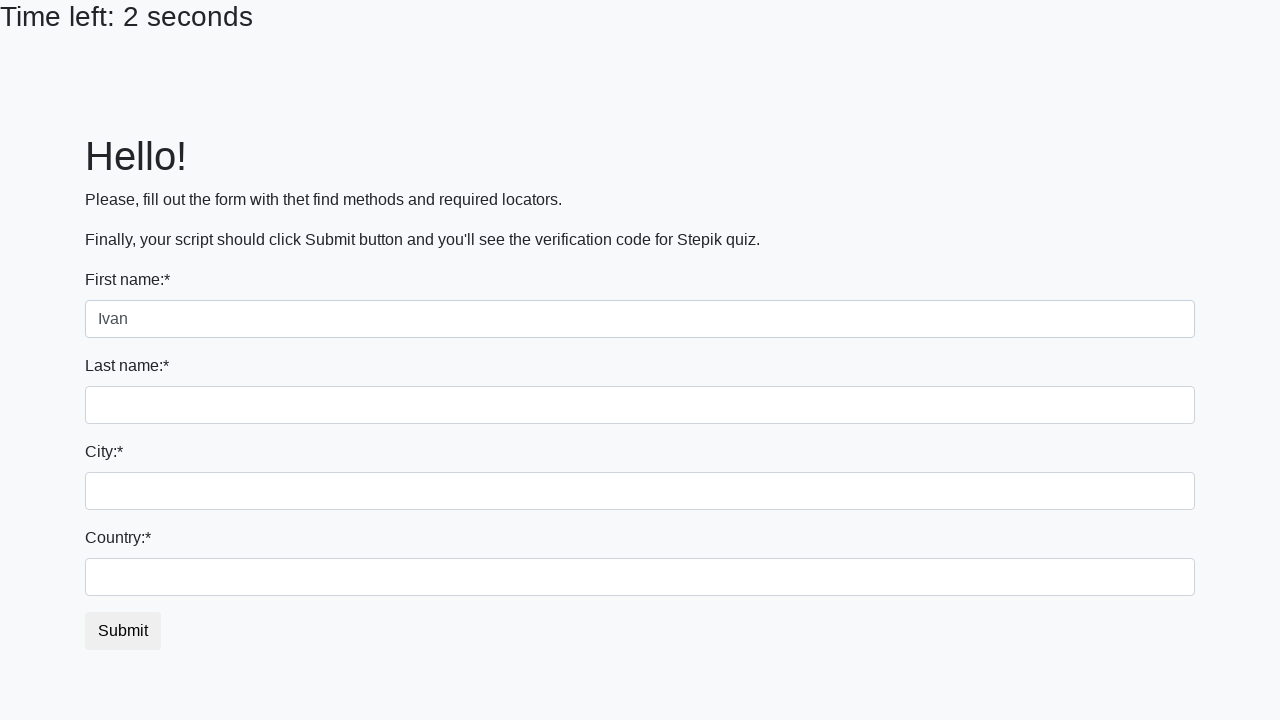

Filled last name field with 'Petrov' on input[name='last_name']
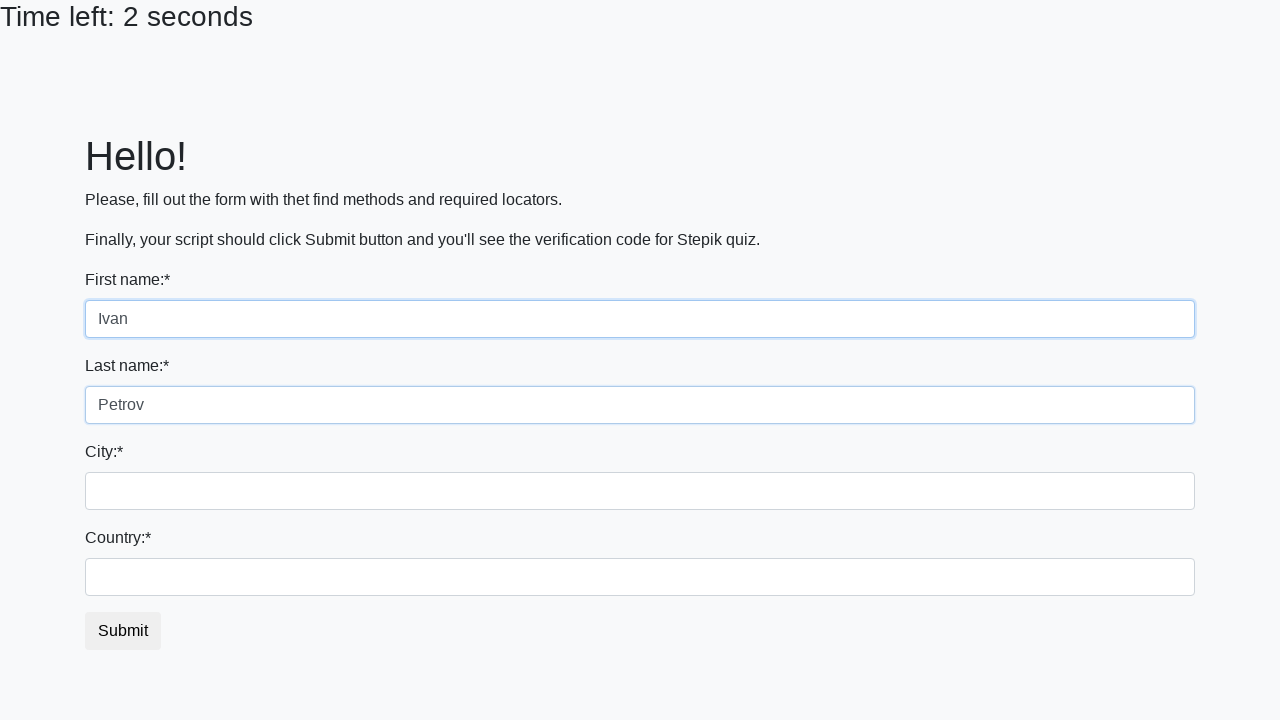

Filled city field with 'Smolensk' on .city
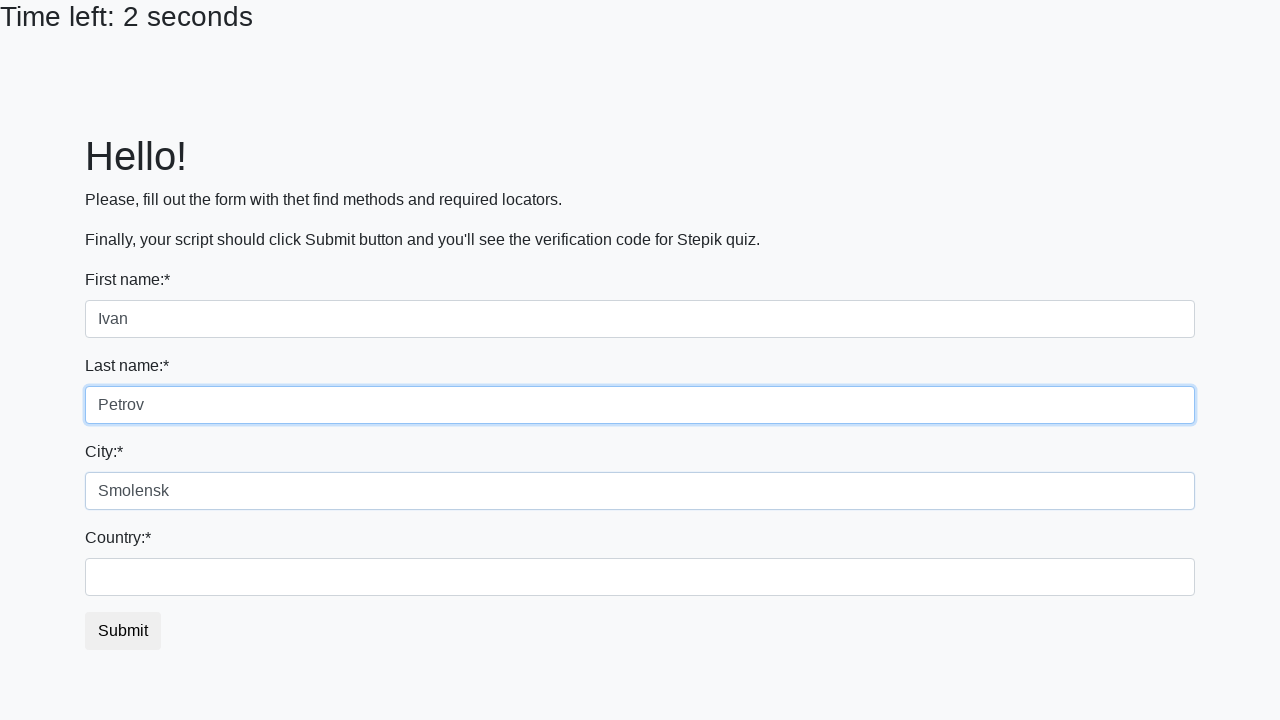

Filled country field with 'Russia' on #country
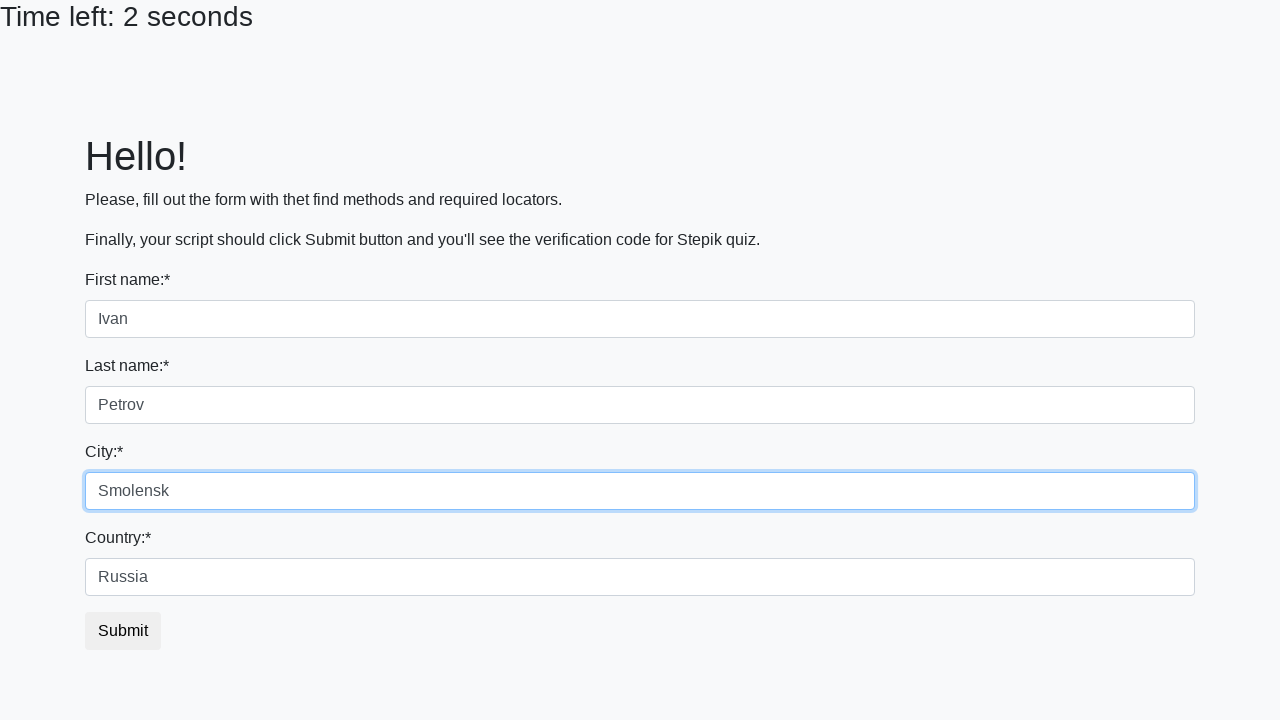

Clicked submit button to submit form at (123, 631) on button.btn
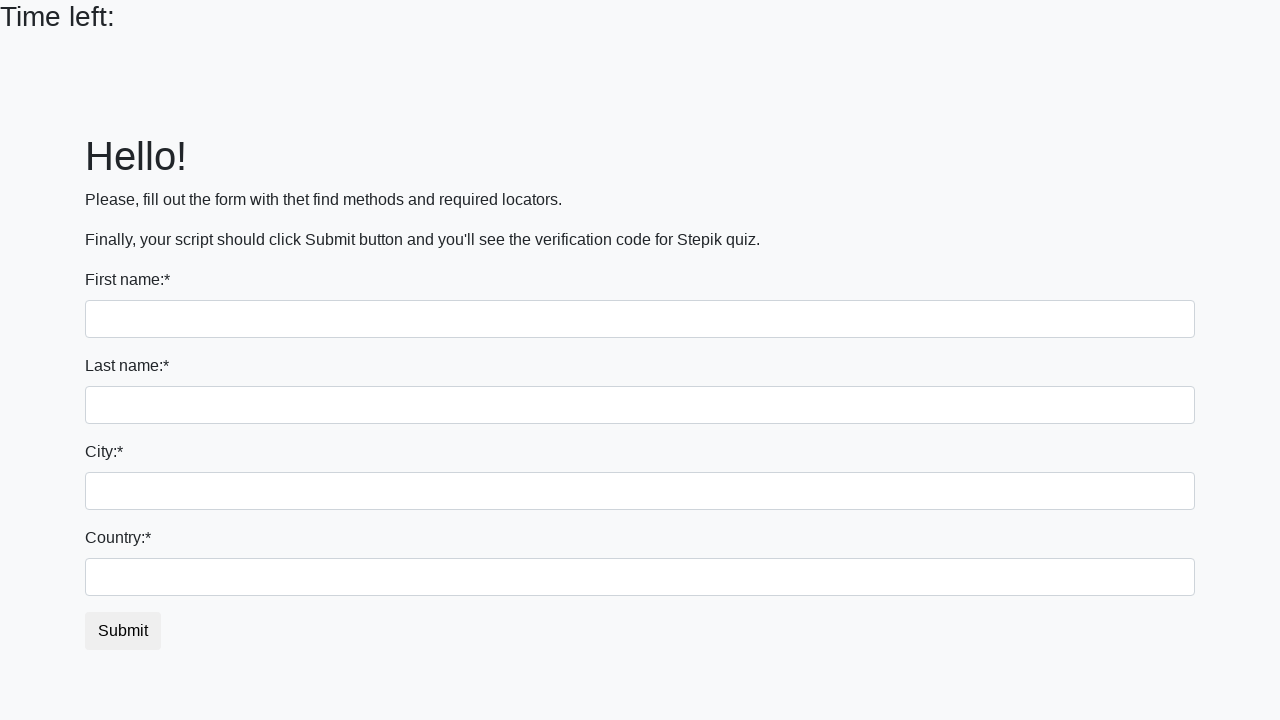

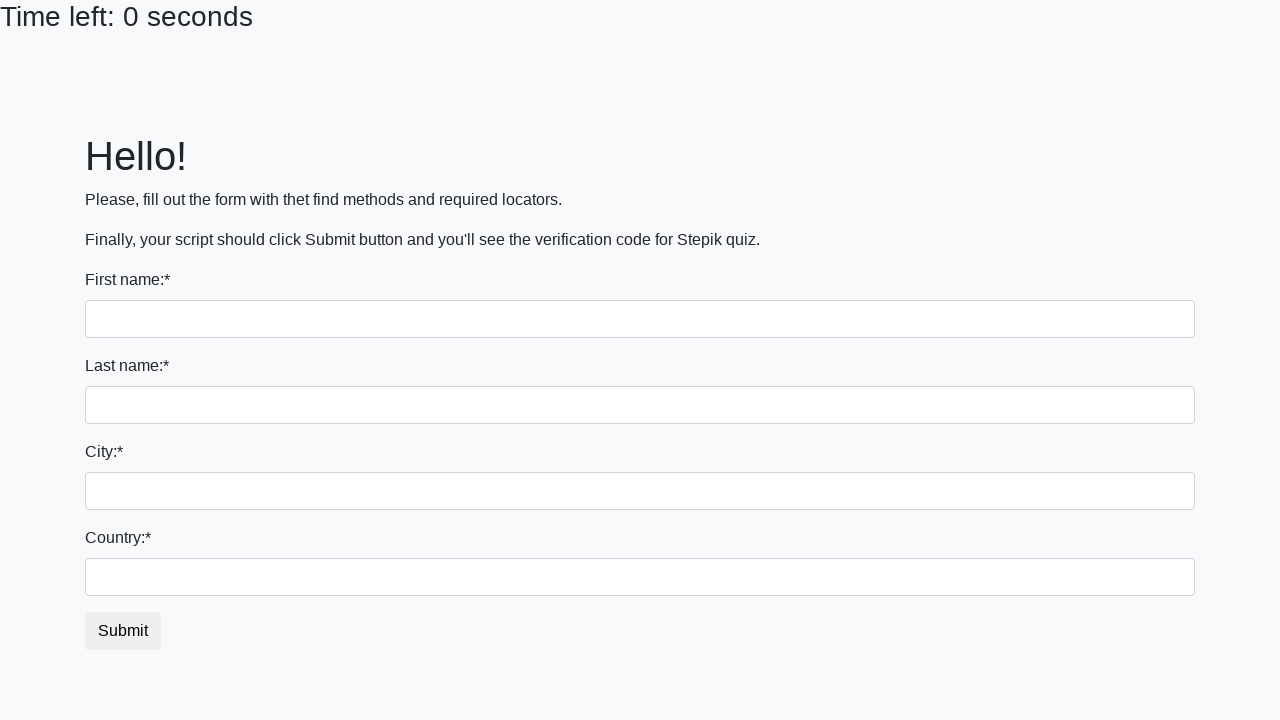